Tests fluent wait functionality by waiting for a dynamically appearing element to load and verifying its presence

Starting URL: https://automationtesting.co.uk/loadertwo.html

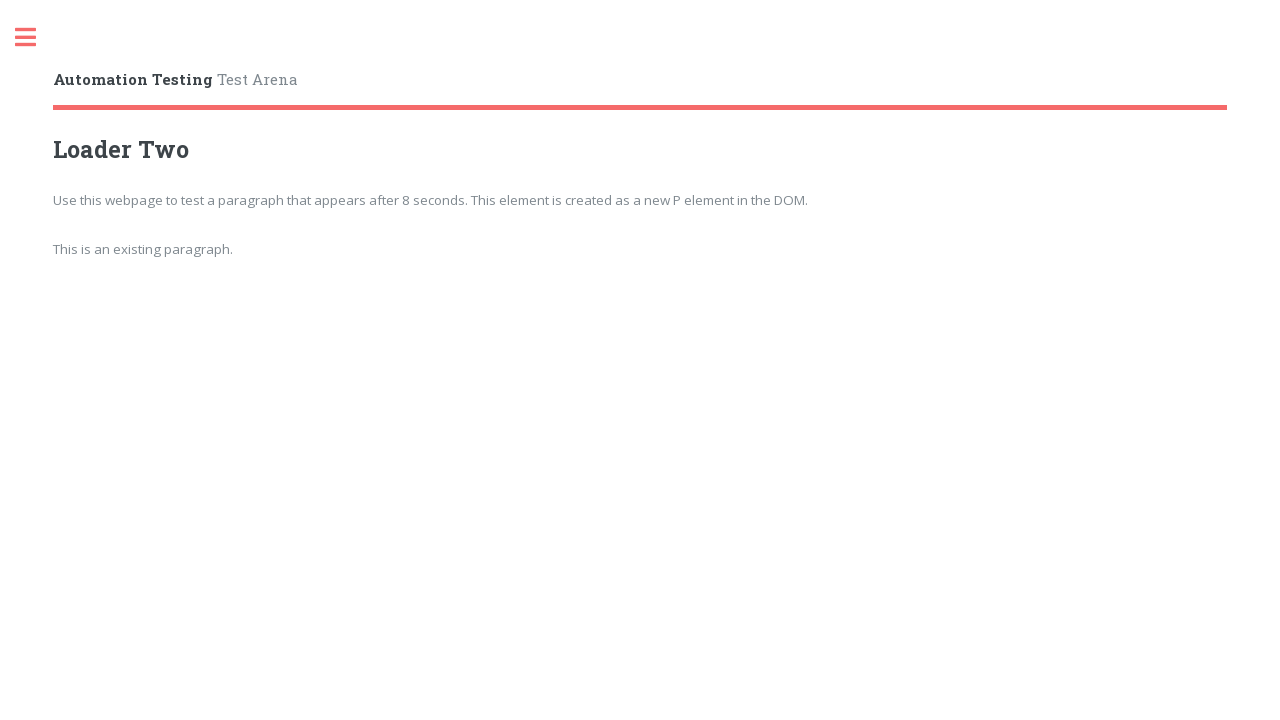

Waited for dynamically appearing element with id 'appears' to be present in DOM
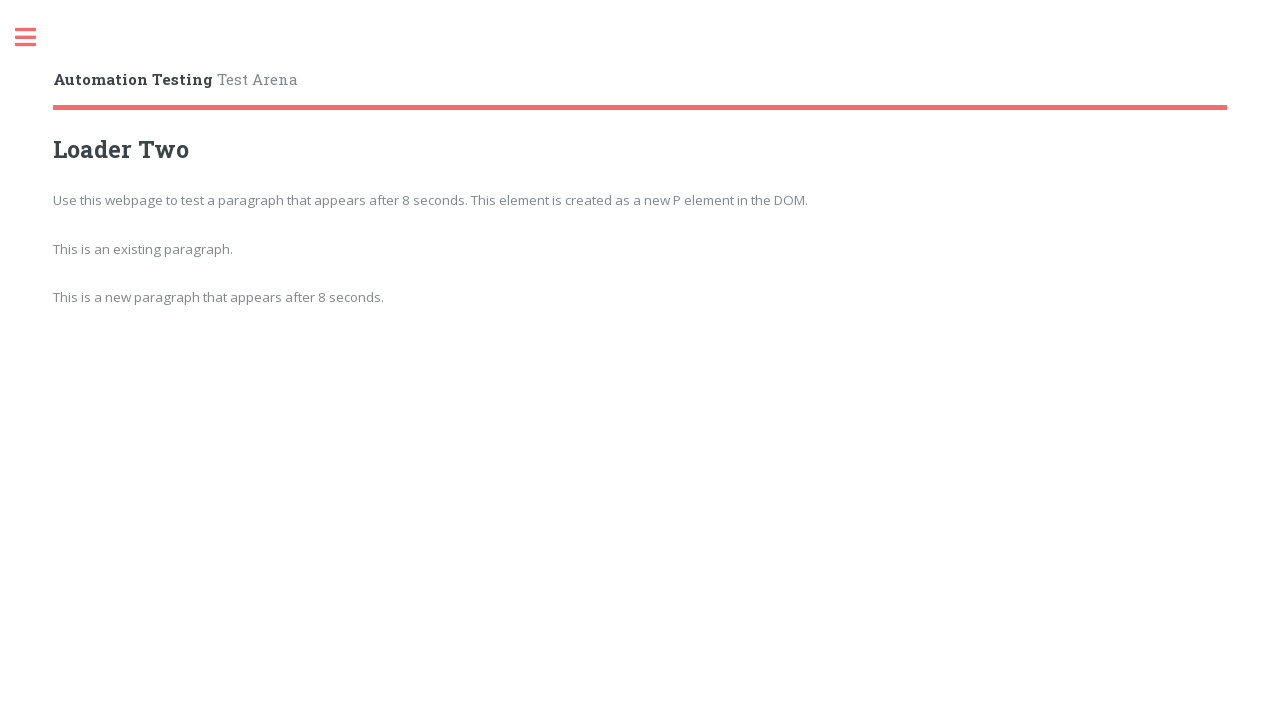

Verified that the dynamically appearing element is now visible
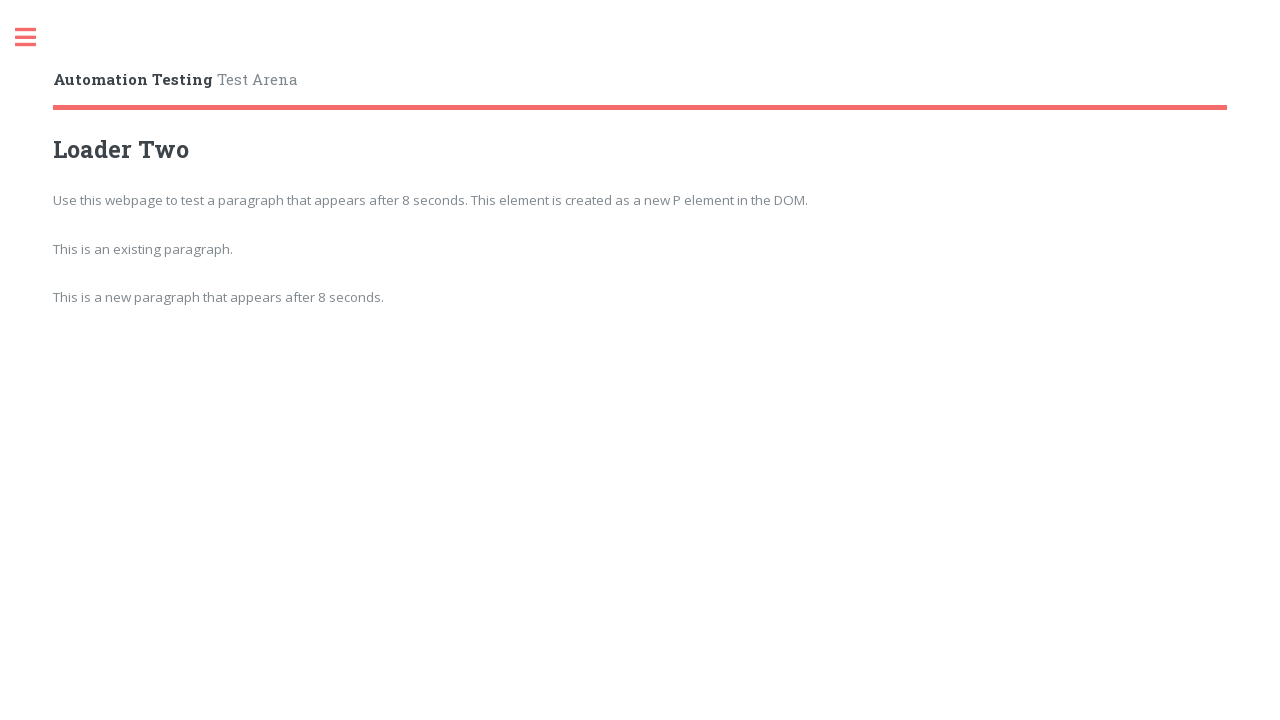

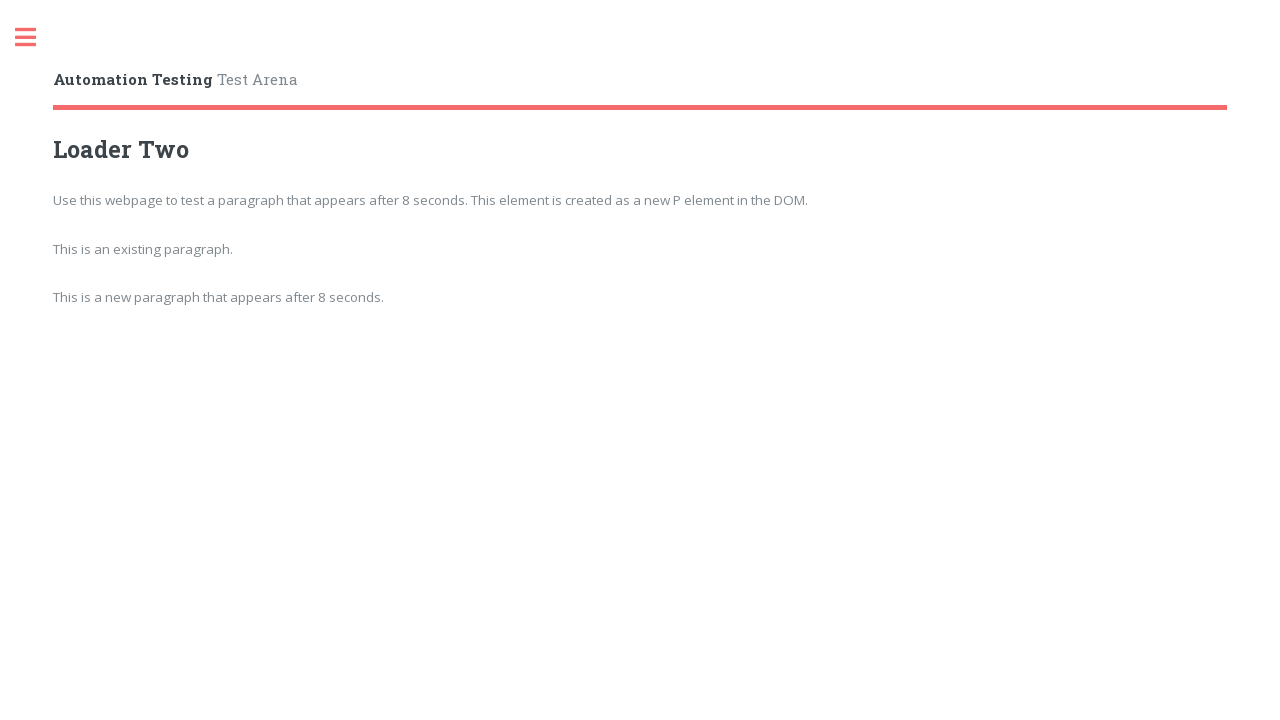